Tests basic browser navigation by visiting the homepage, navigating to the my-account page, and then navigating back to the previous page.

Starting URL: https://cms.demo.katalon.com/

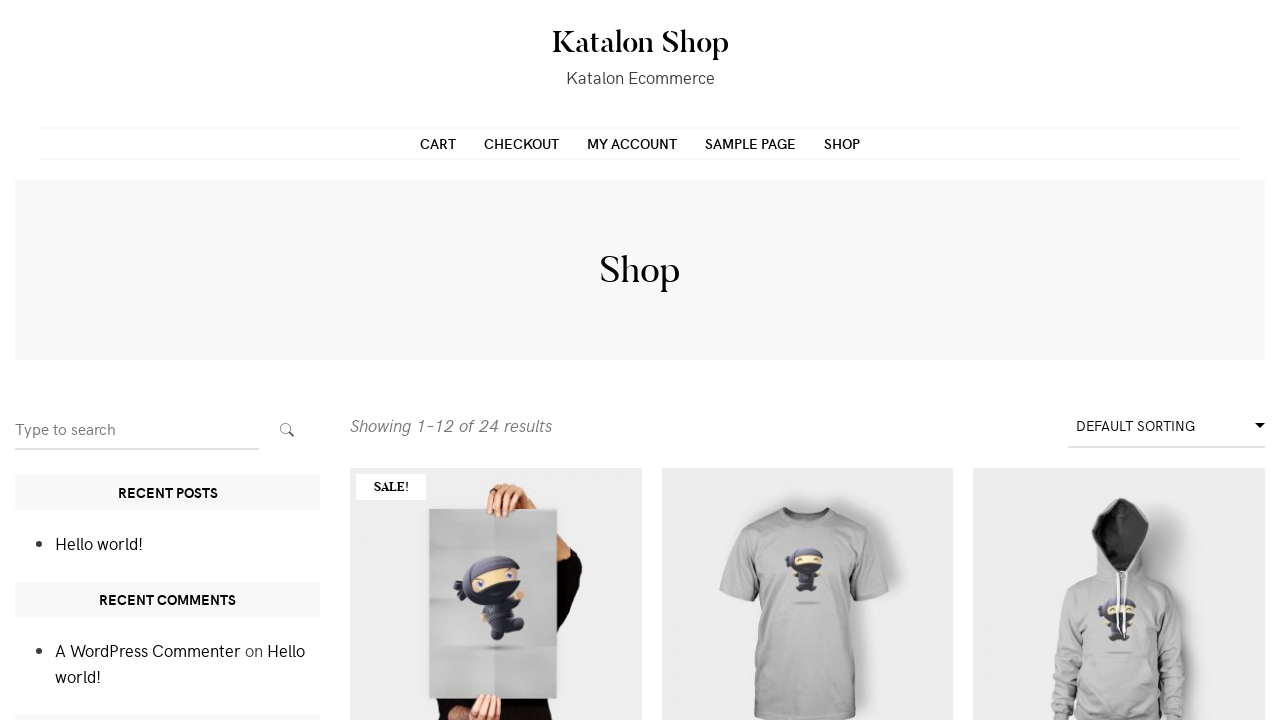

Navigated to my-account page
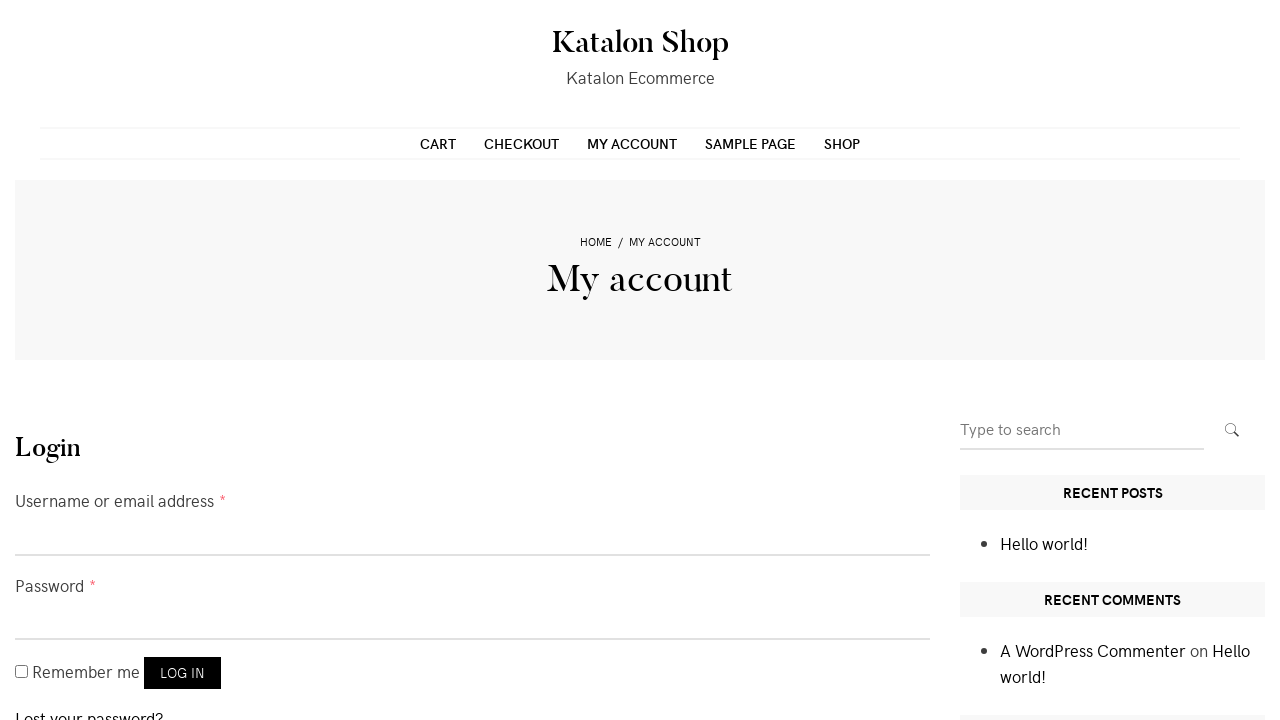

Navigated back to the previous page (homepage)
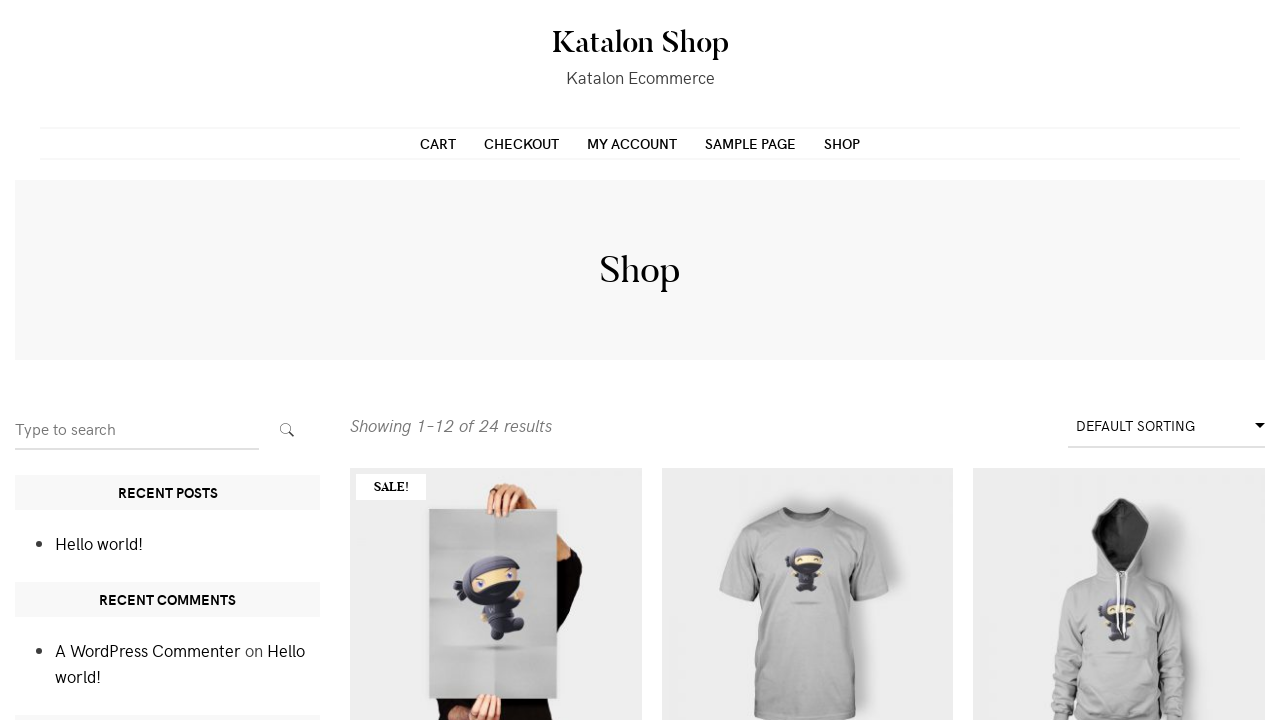

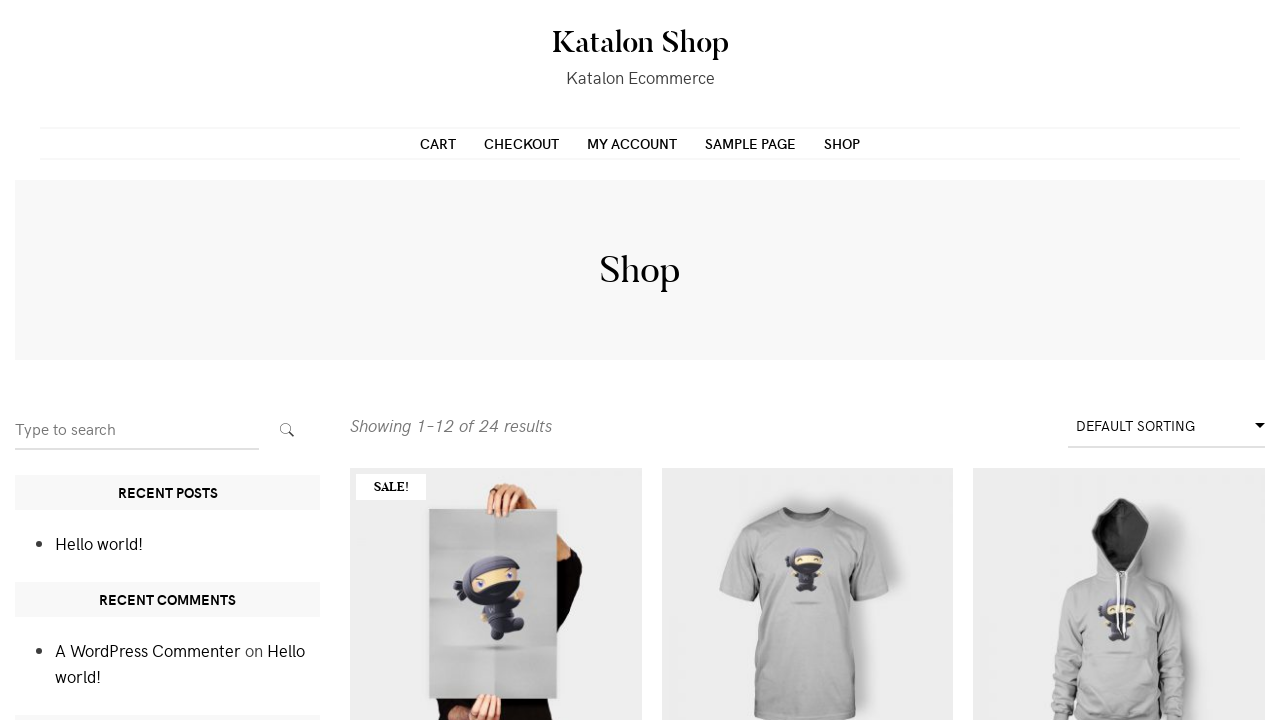